Tests explicit wait for visibility by clicking a Start button, waiting for the result text to become visible, and verifying it shows "Hello World!"

Starting URL: https://automationfc.github.io/dynamic-loading/

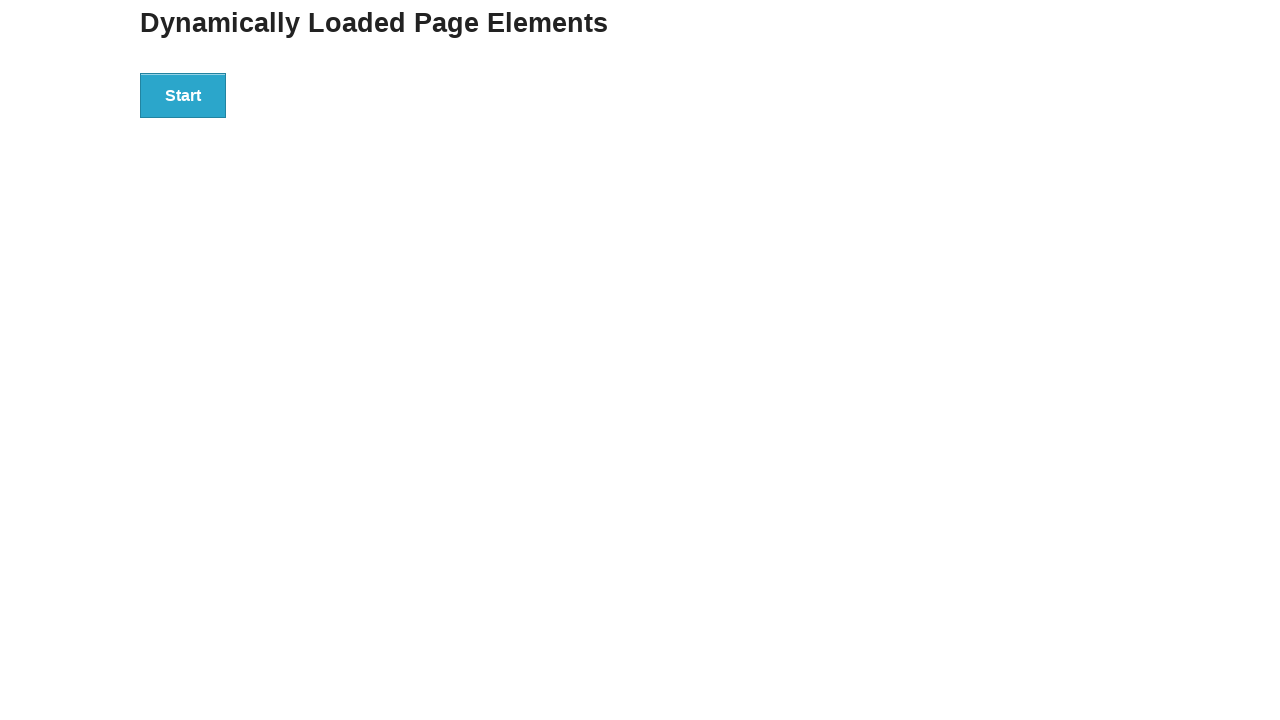

Clicked Start button to initiate dynamic loading at (183, 95) on xpath=//div[@id='start']/button
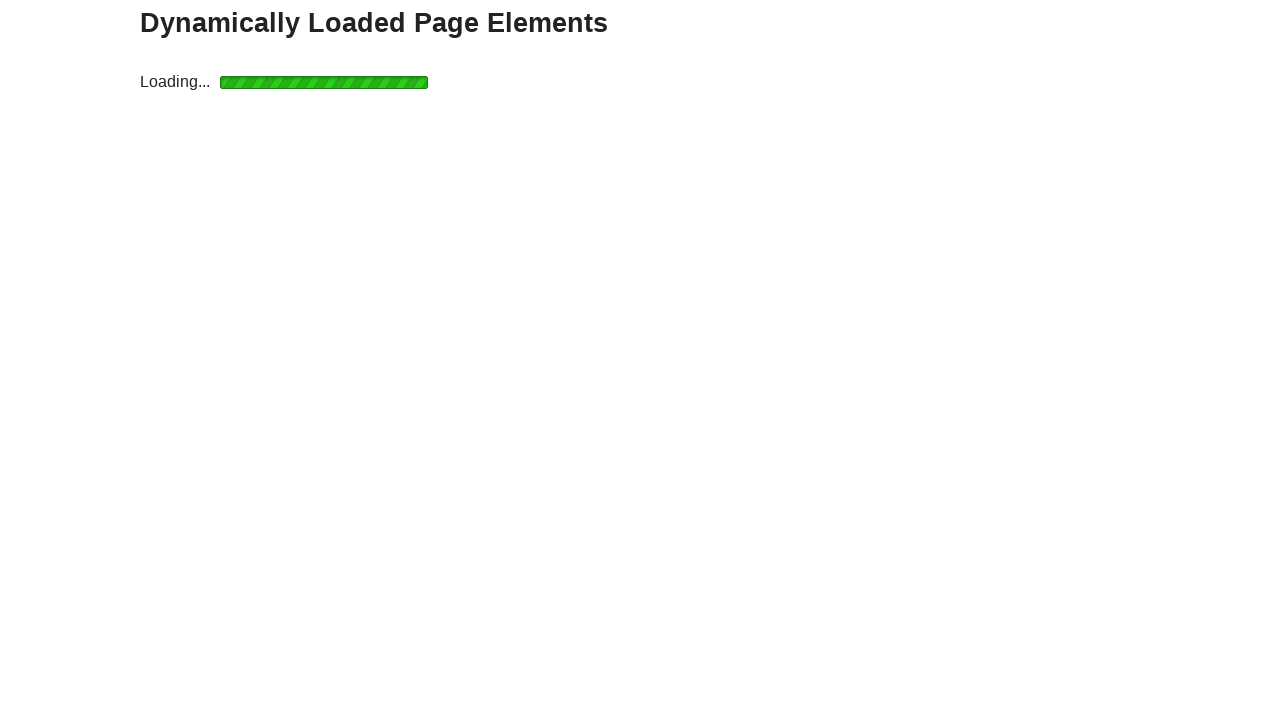

Waited for result text to become visible
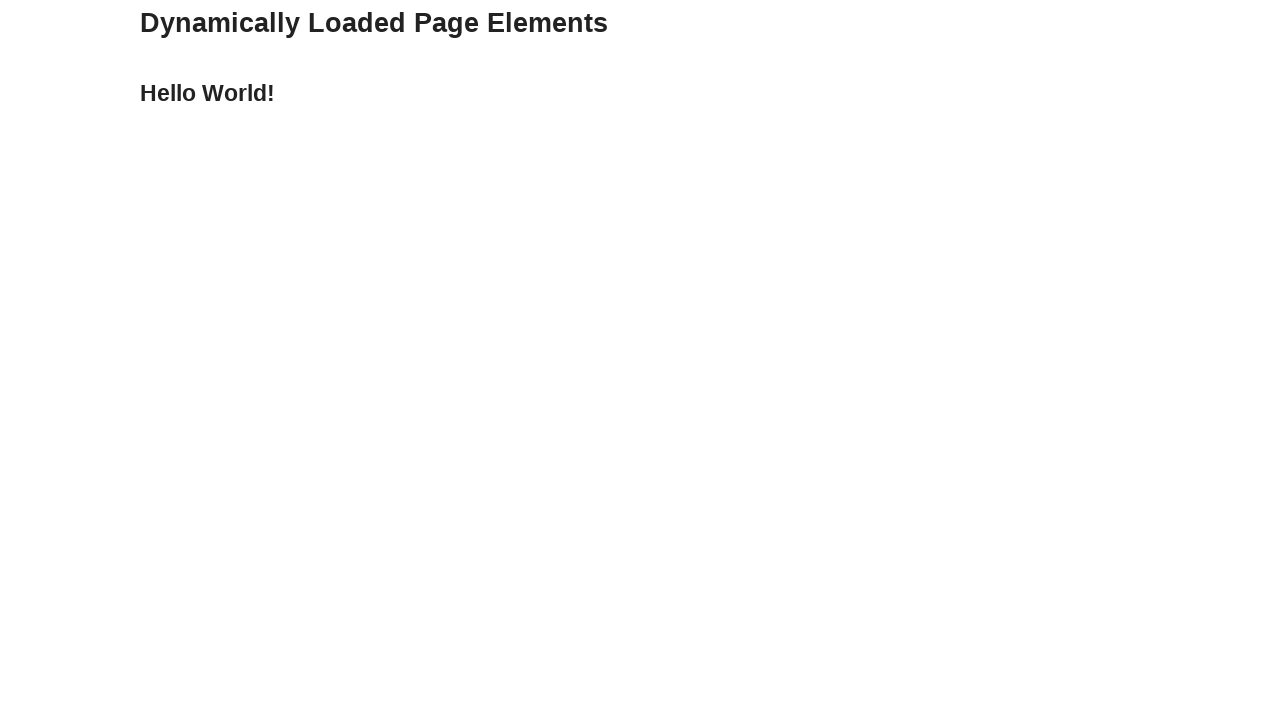

Retrieved result text content
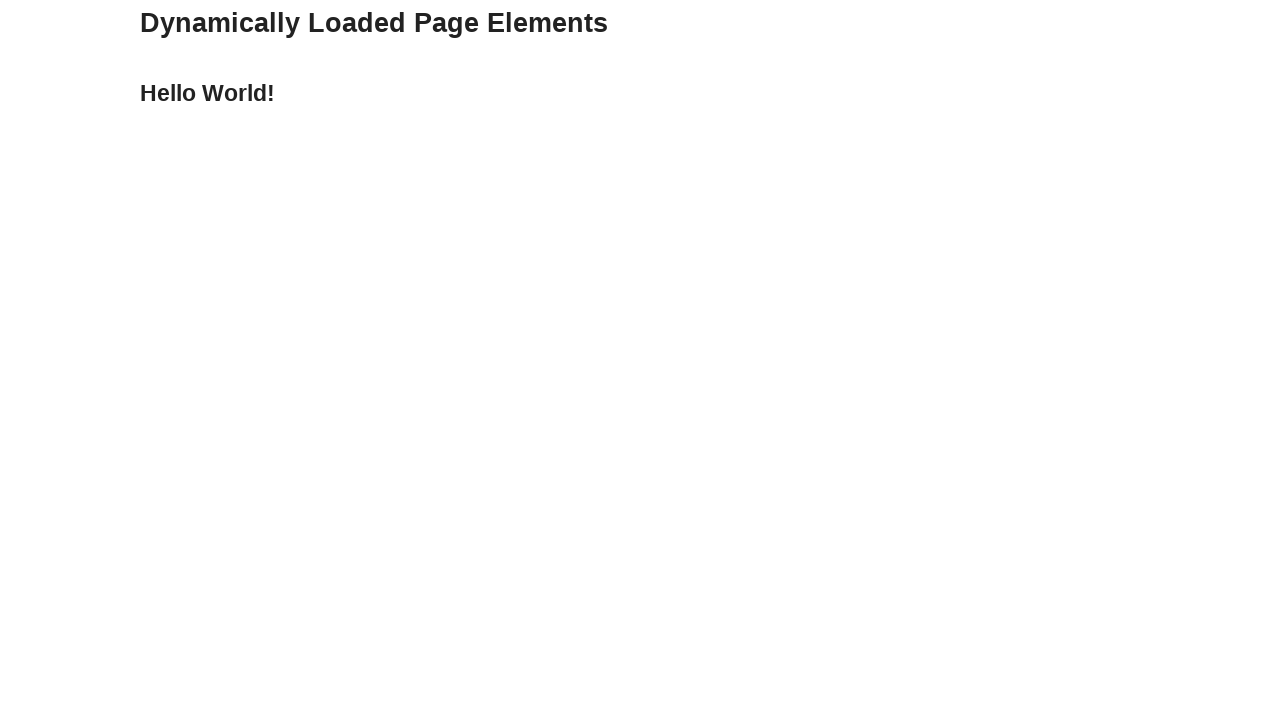

Verified result text equals 'Hello World!'
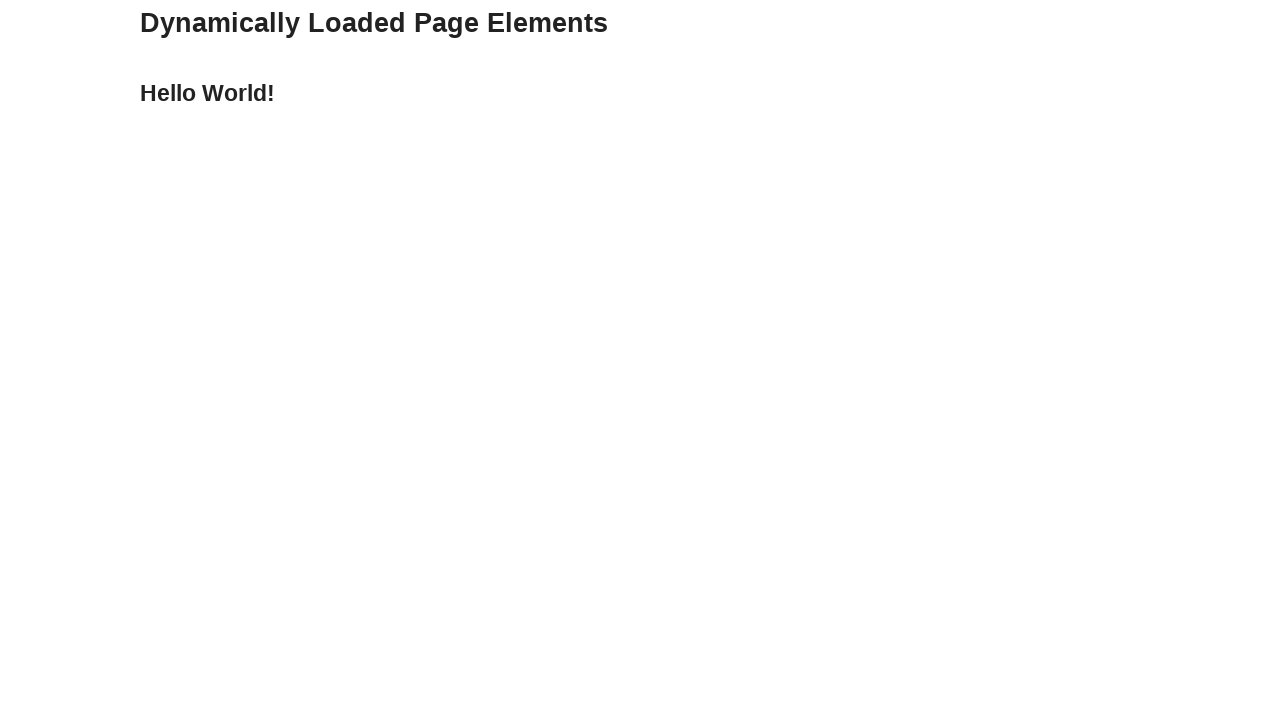

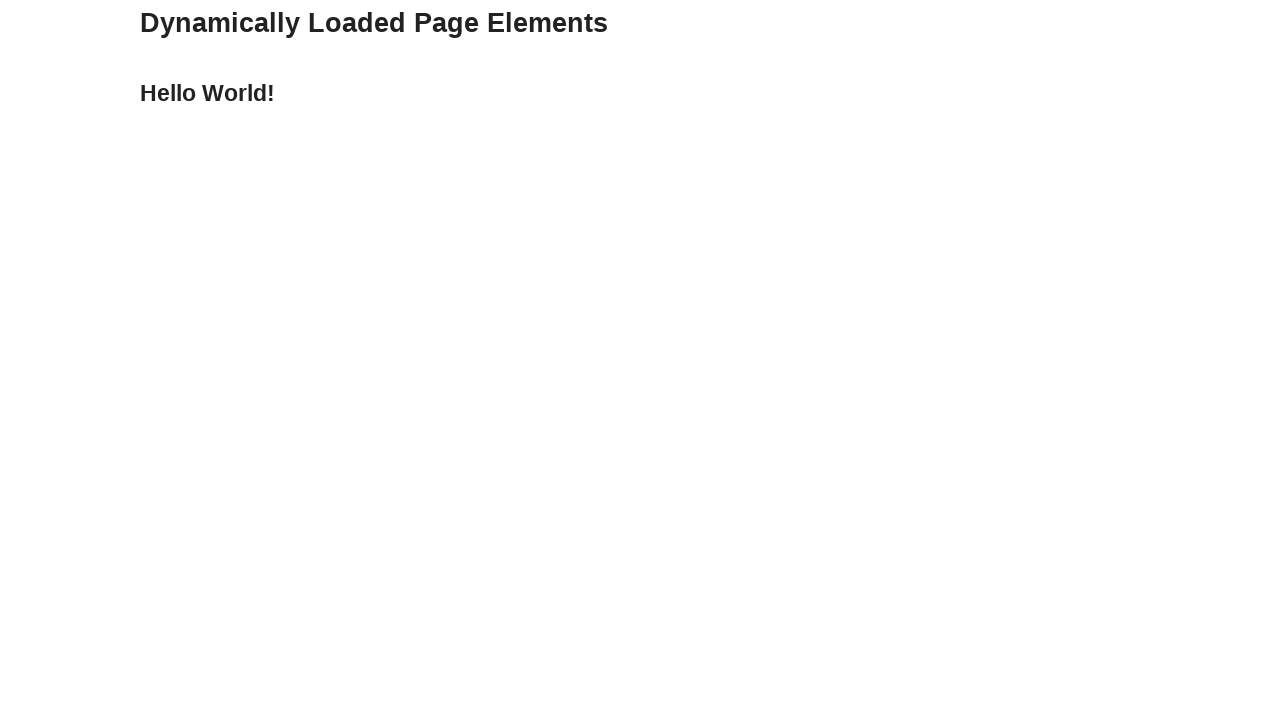